Tests dropdown selection functionality by selecting birth date (year, month, day) using different selection methods

Starting URL: https://testcenter.techproeducation.com/index.php?page=dropdown

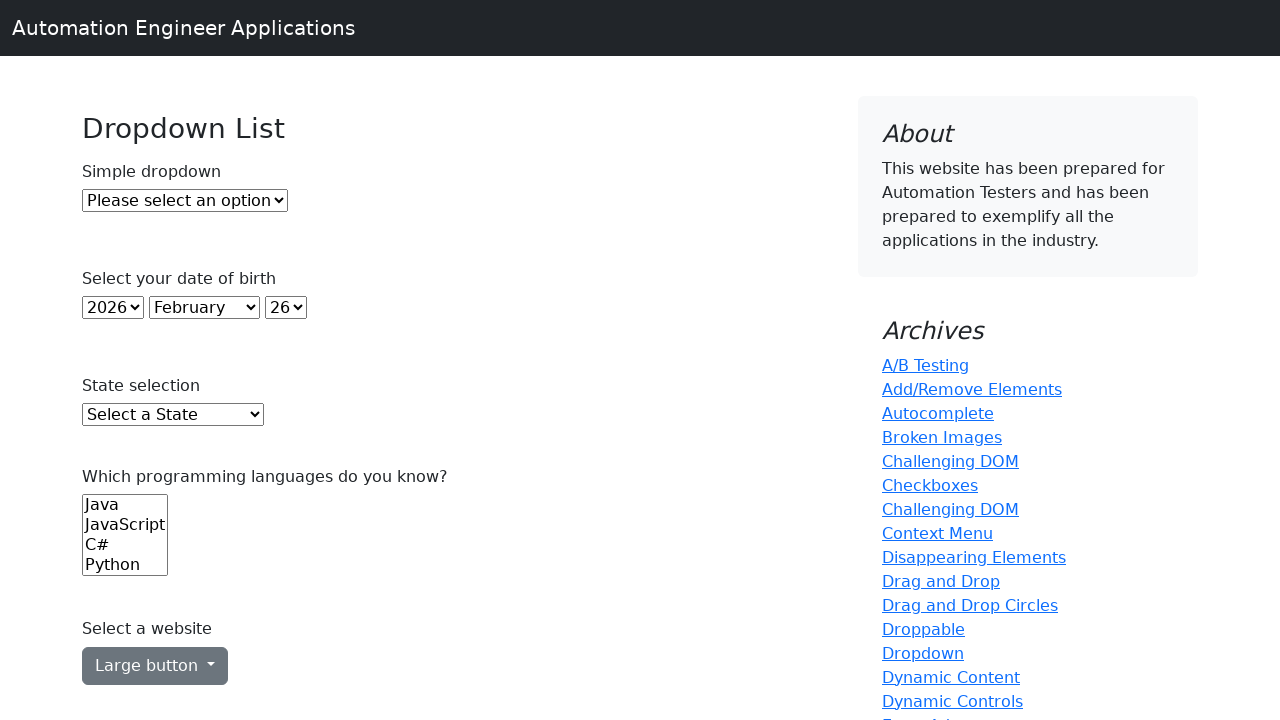

Located year dropdown element
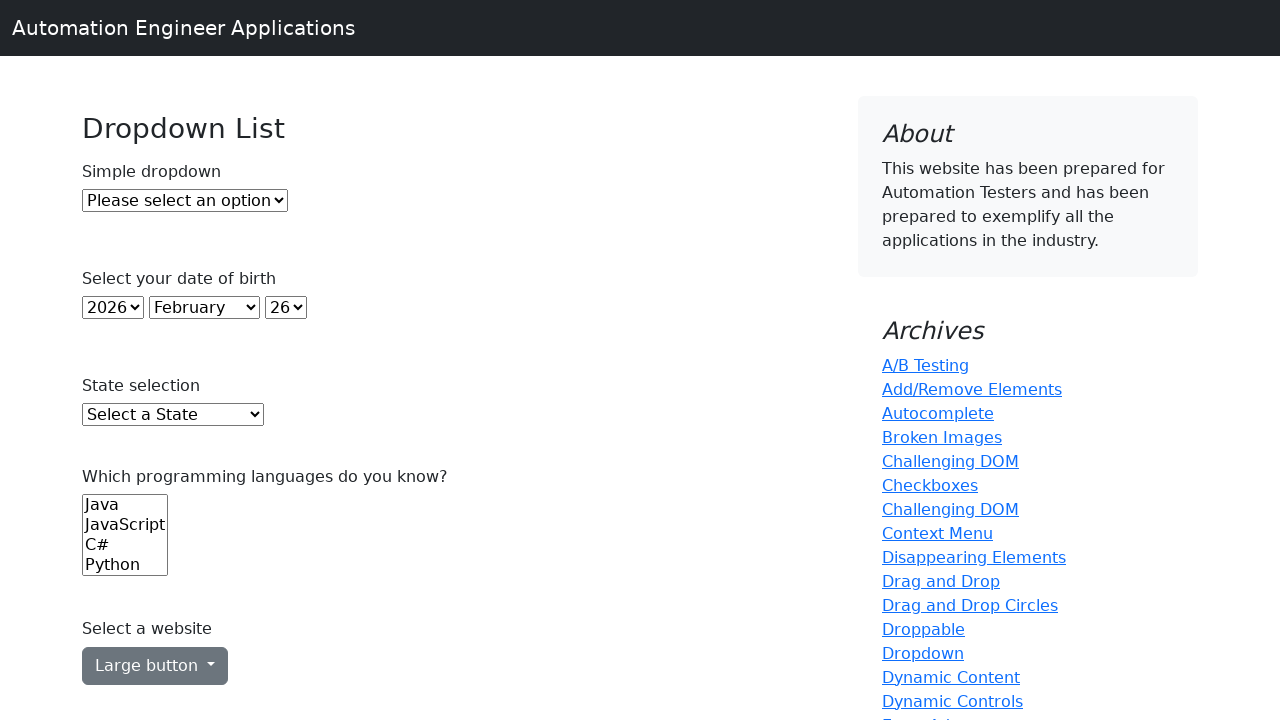

Selected year 2000 by index 22 from year dropdown on select#year
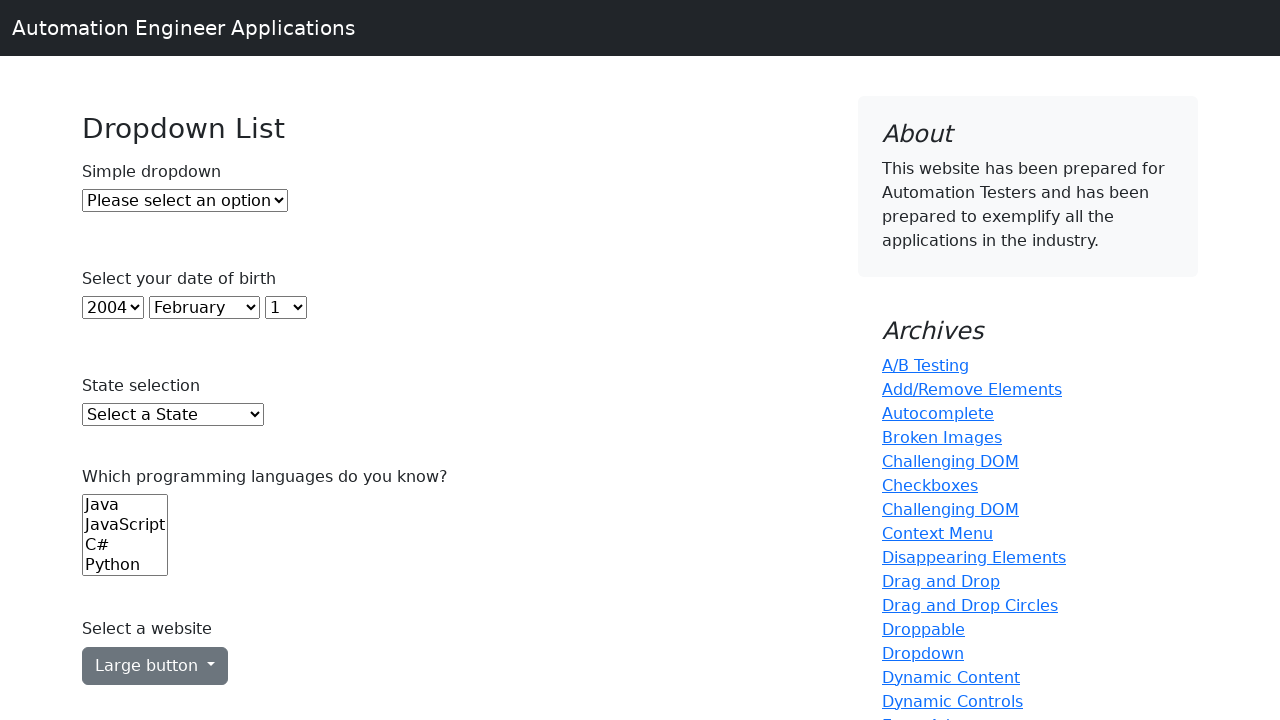

Located month dropdown element
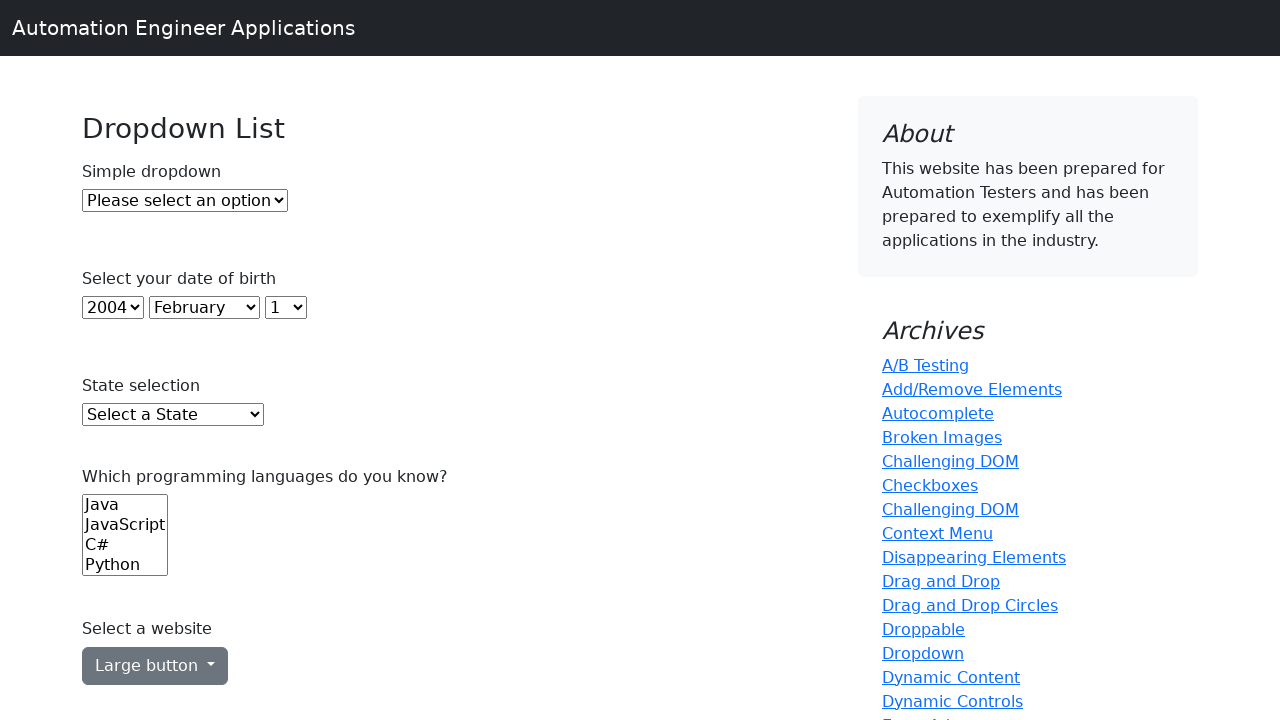

Selected January by value '0' from month dropdown on select#month
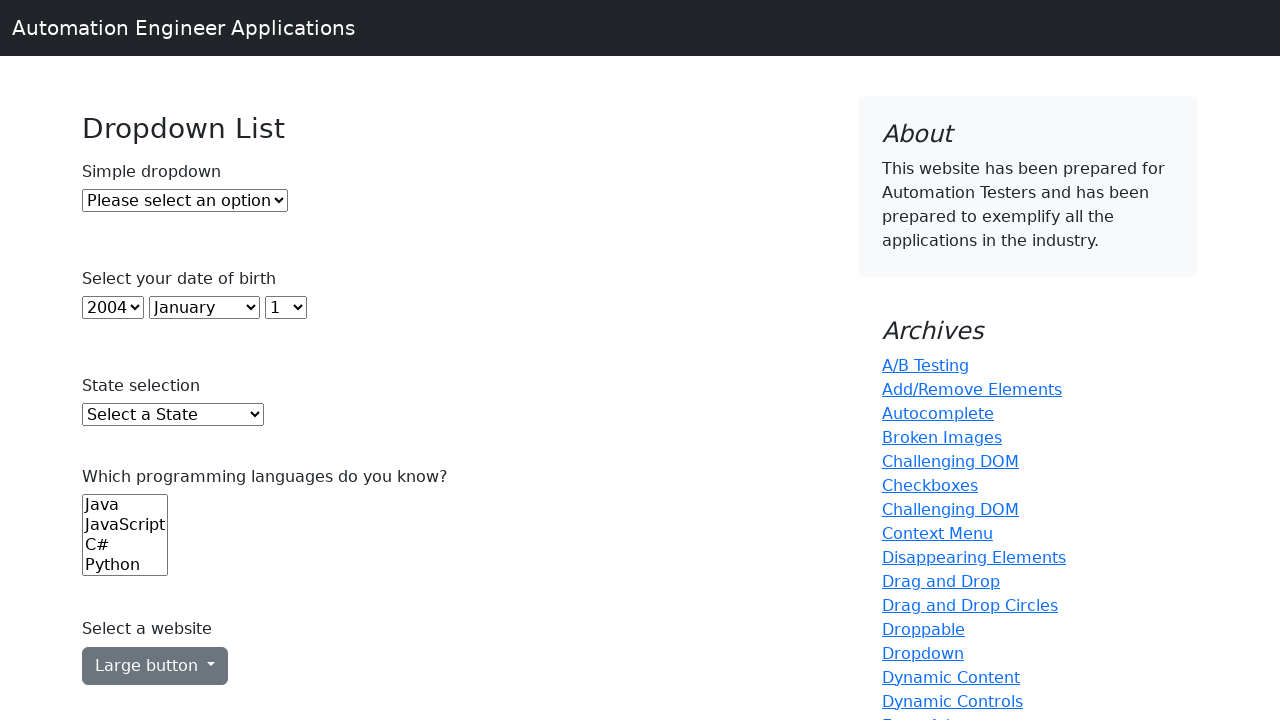

Located day dropdown element
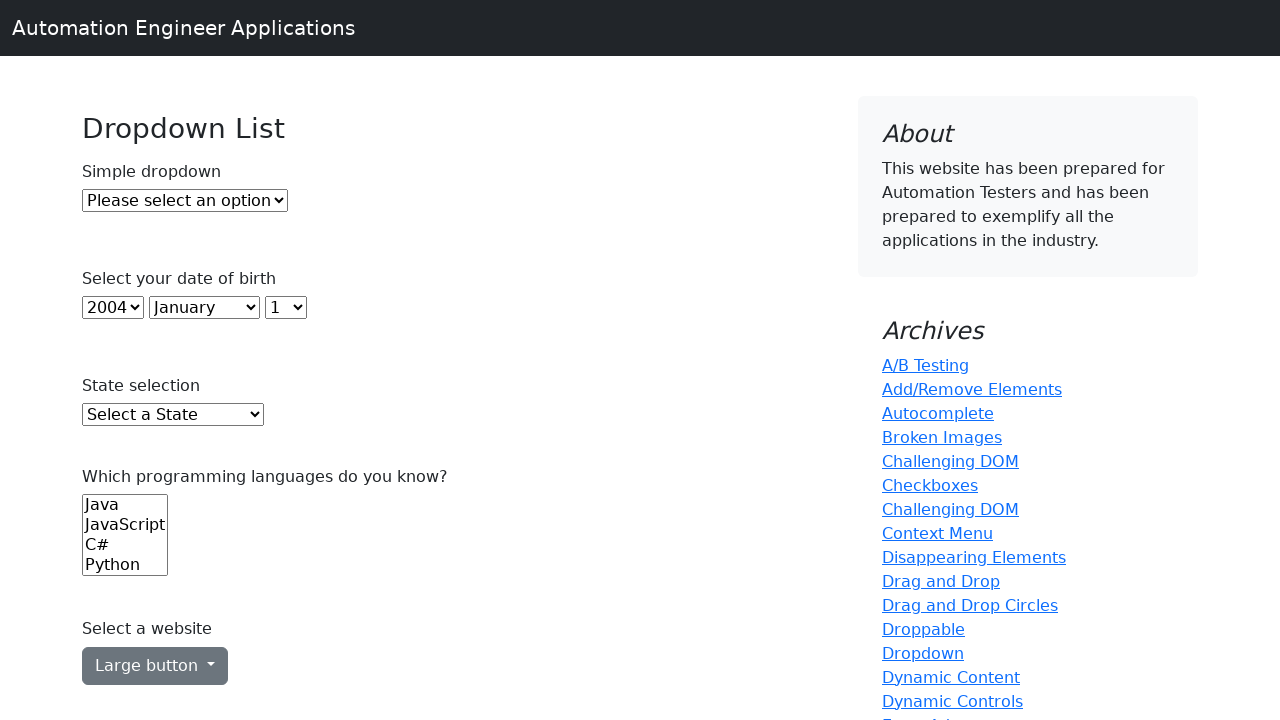

Selected day 10 by visible text from day dropdown on select#day
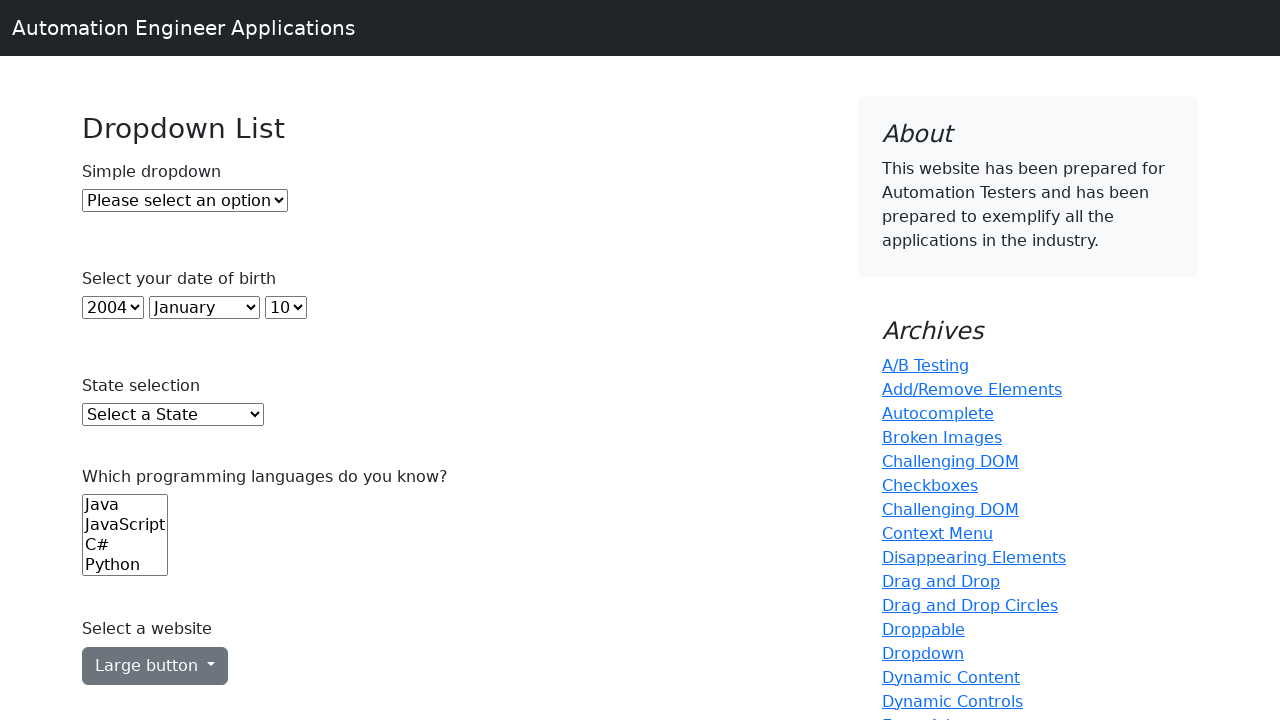

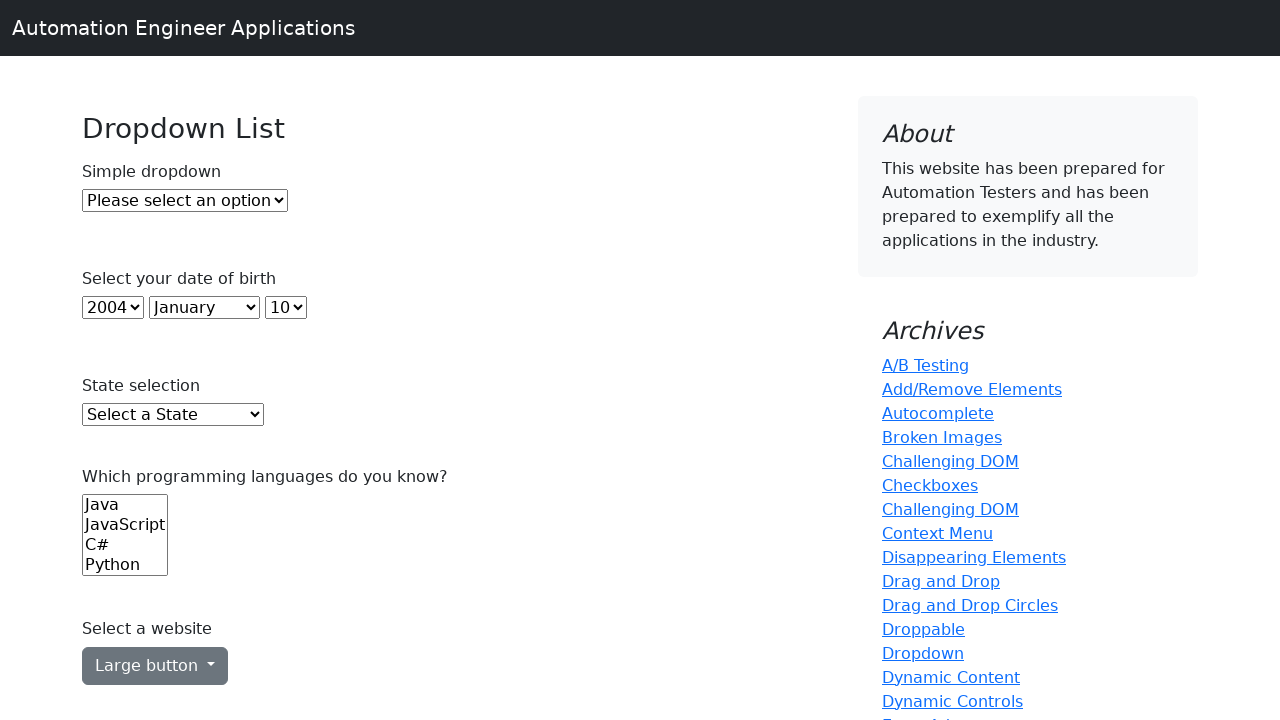